Tests deleting a product by first creating a product, then clicking delete, confirming the deletion in the modal, and verifying the product is removed from the table.

Starting URL: http://pam.runasp.net/products

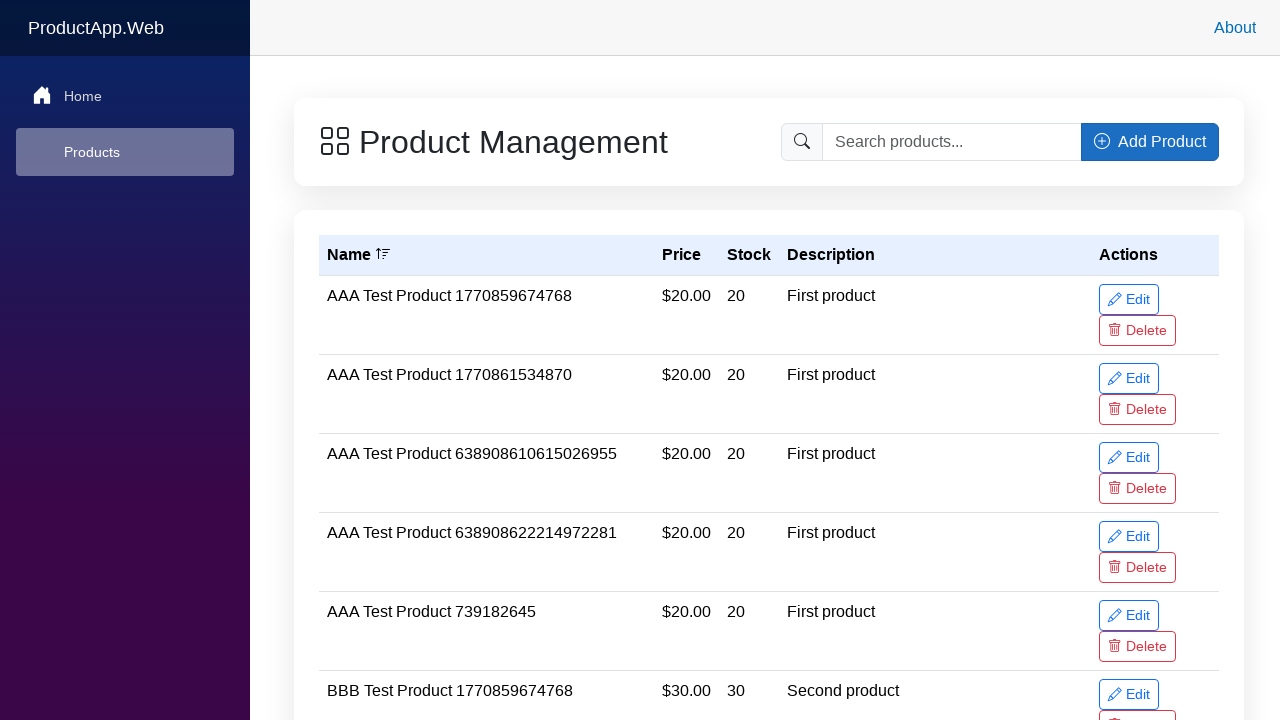

Waited for products page to load - glass-card selector visible
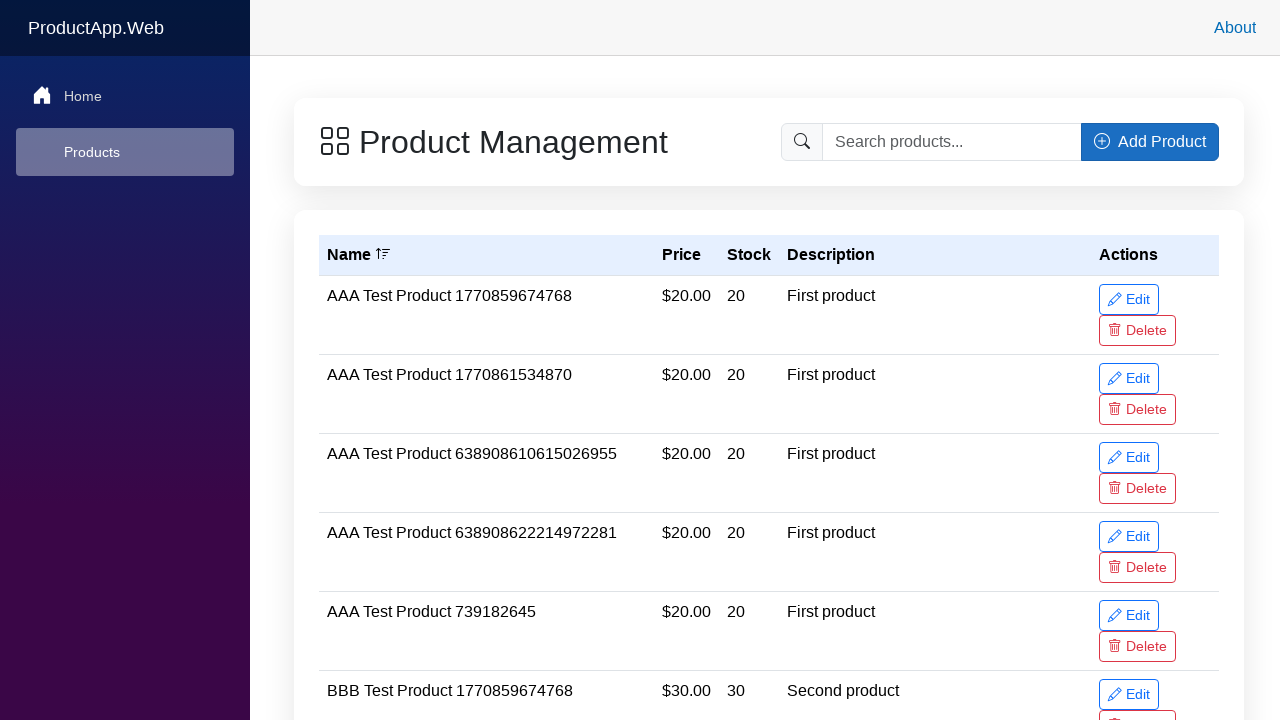

Generated unique product name: Delete Test Product 1772483530204
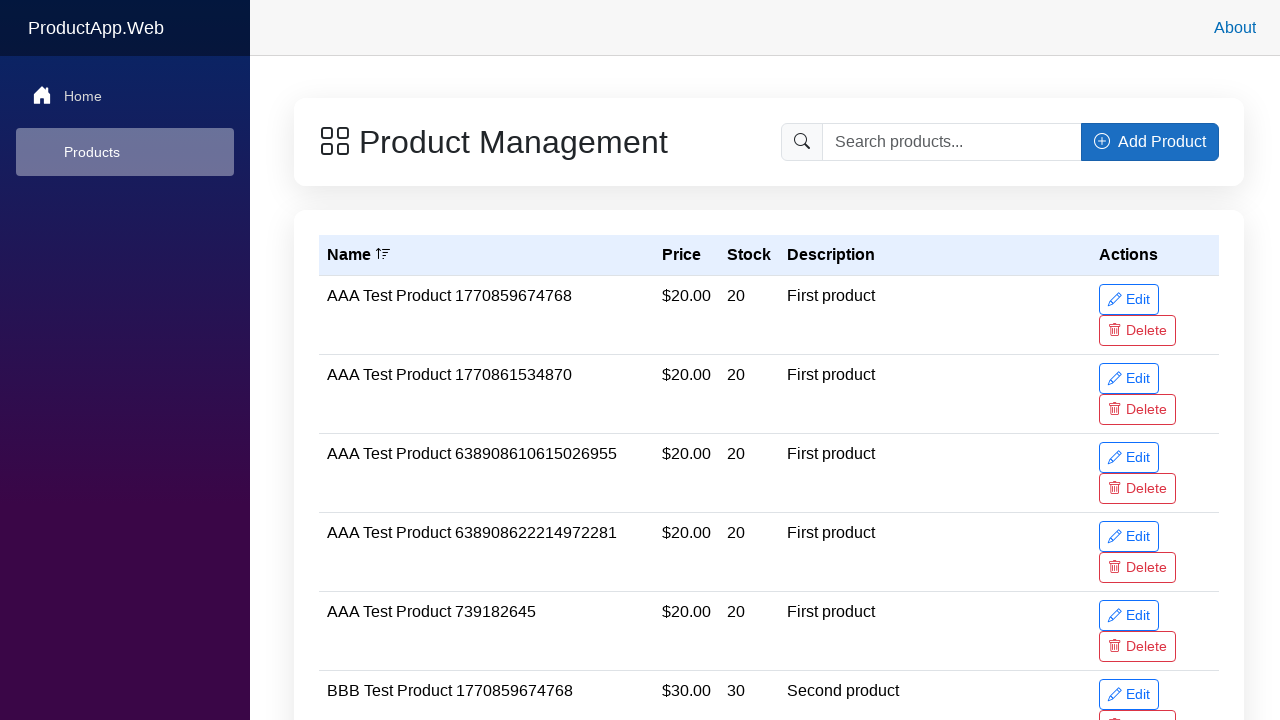

Clicked 'Add Product' button at (1150, 142) on .input-group button:has-text('Add Product')
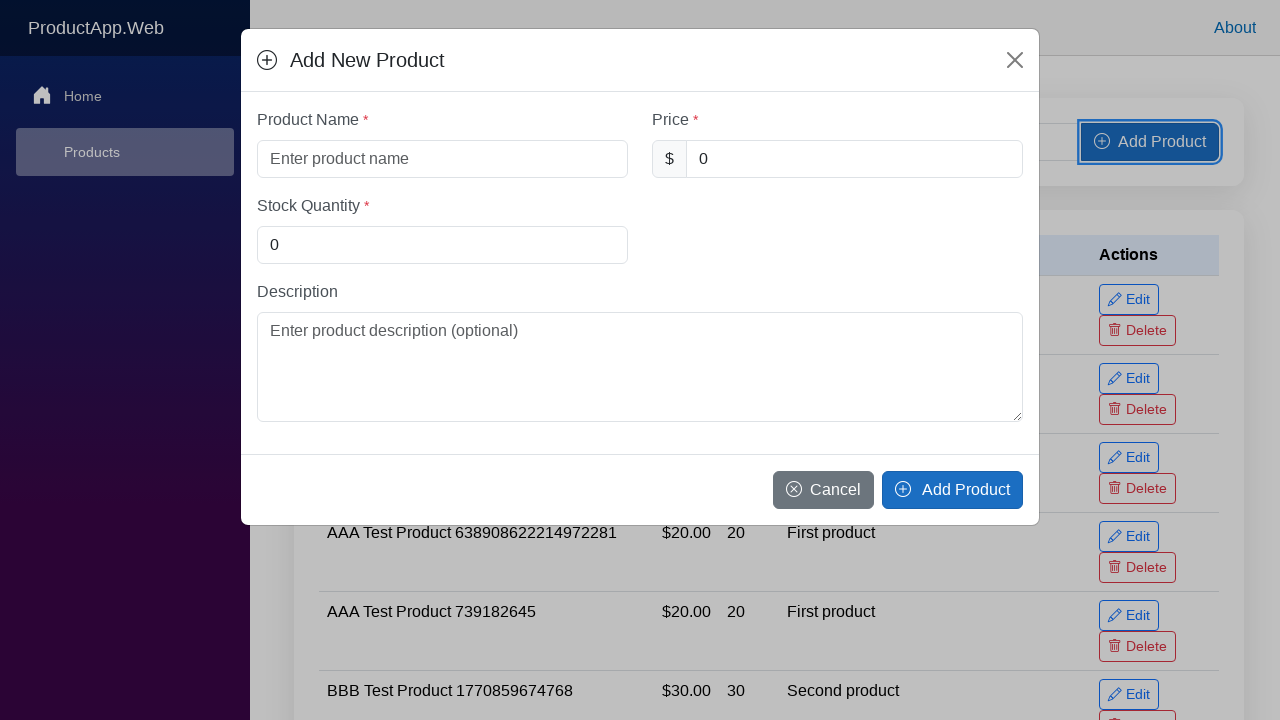

Add Product modal appeared
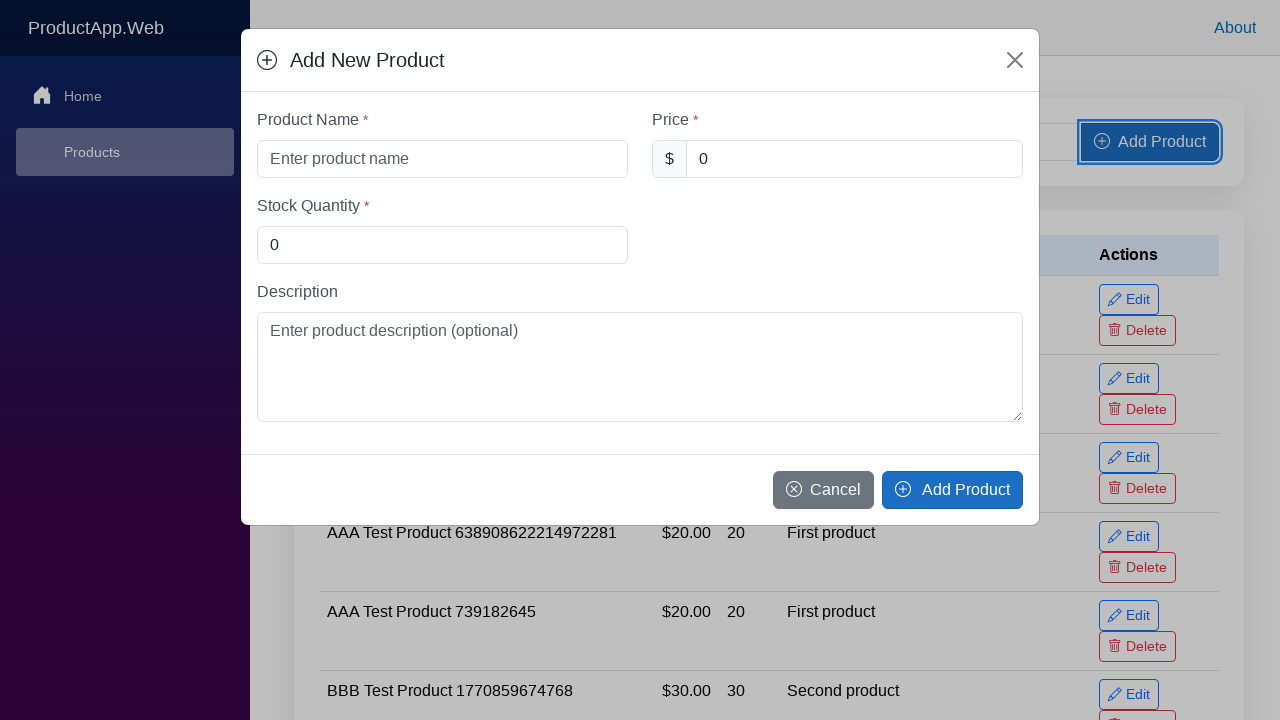

Filled product name field with 'Delete Test Product 1772483530204' on #productName
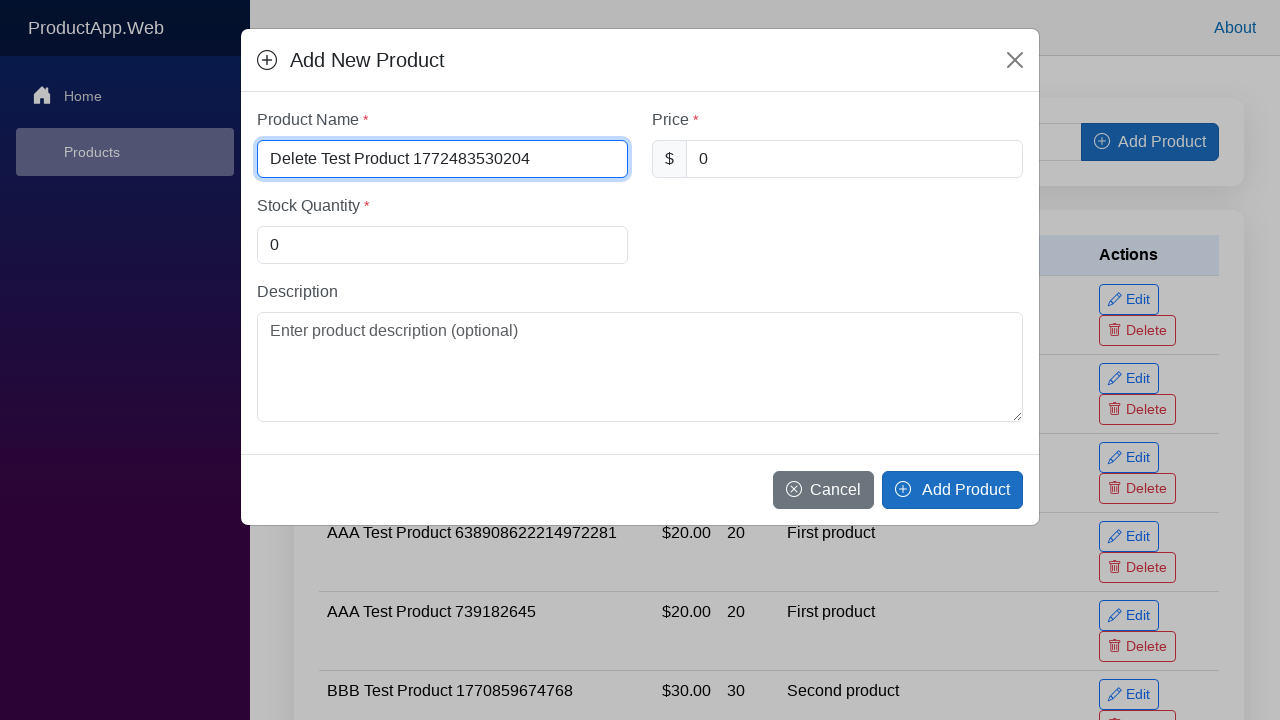

Filled product price field with '15.99' on #productPrice
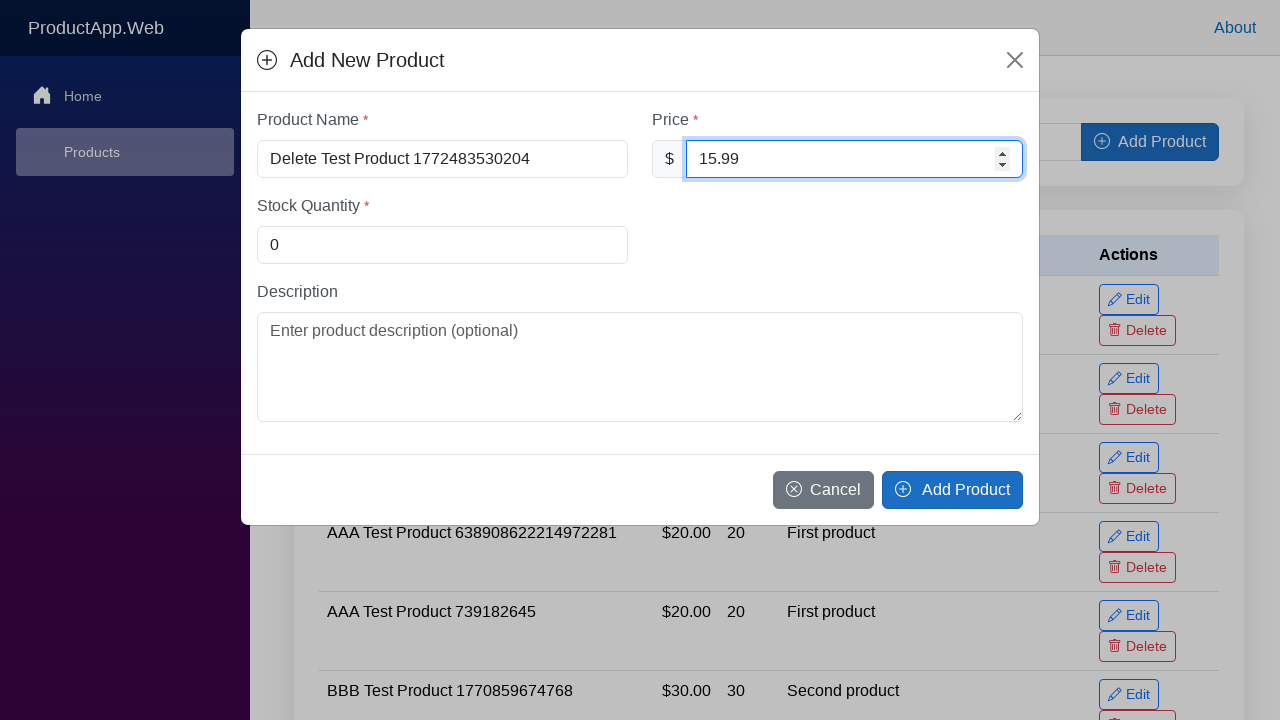

Filled product stock field with '25' on #productStock
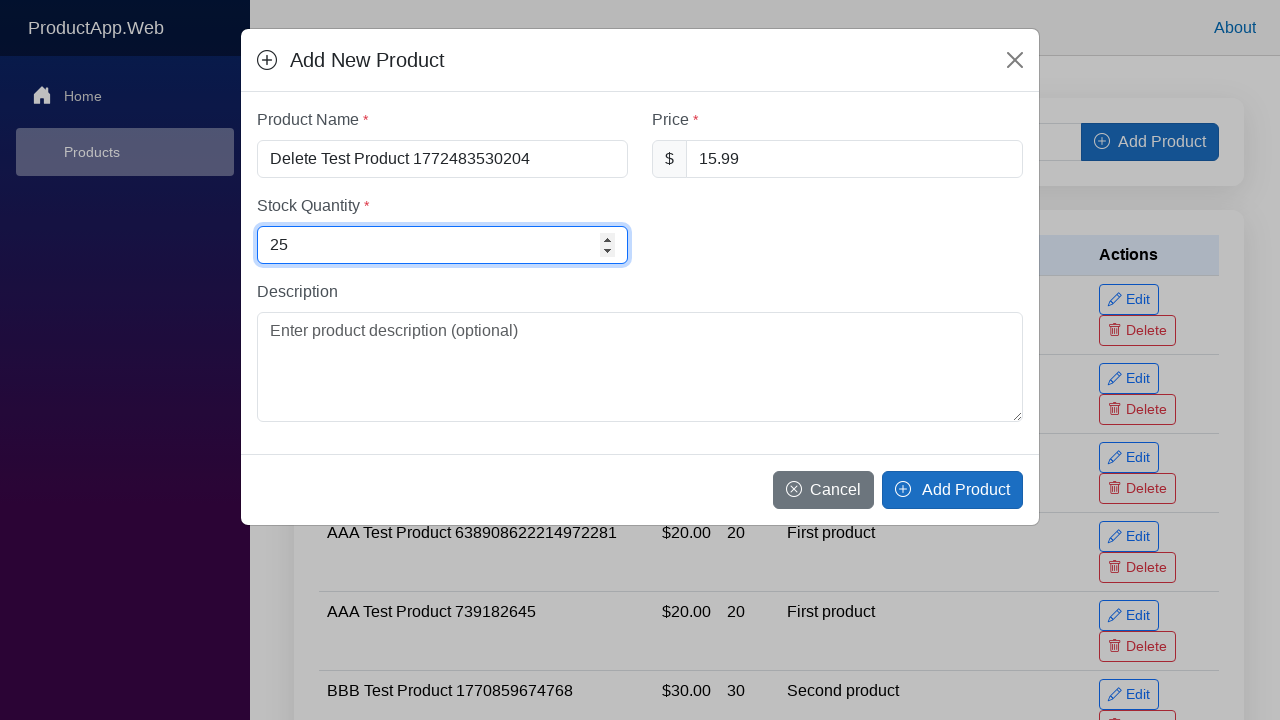

Filled product description field with 'Product to be deleted' on #productDescription
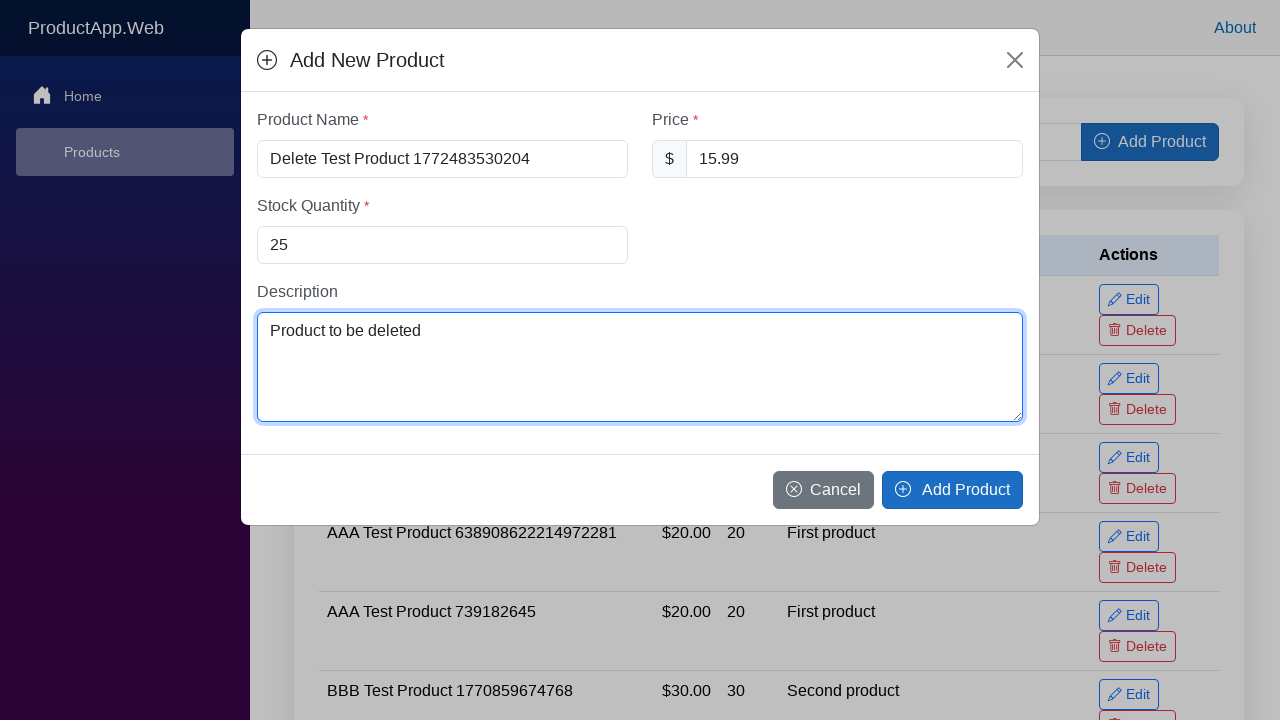

Clicked 'Add Product' button in modal footer to create product at (952, 490) on .modal-footer button.btn-primary:has-text('Add Product')
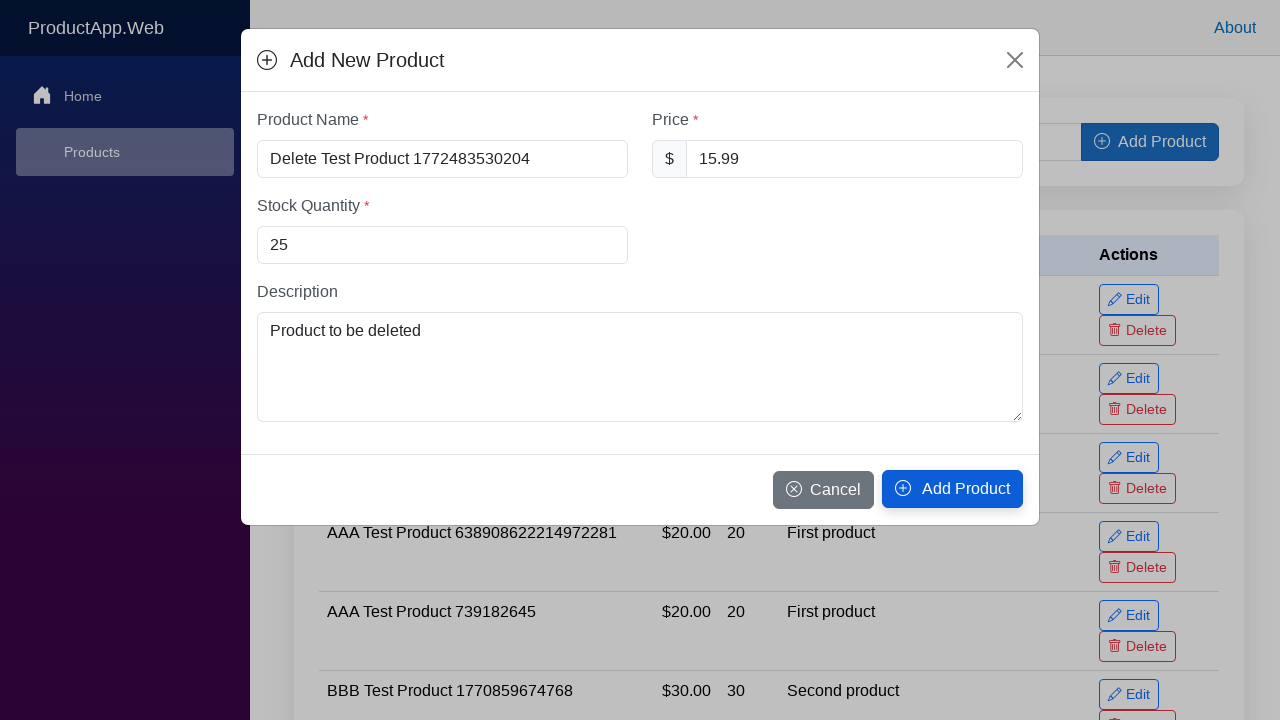

Add Product modal closed
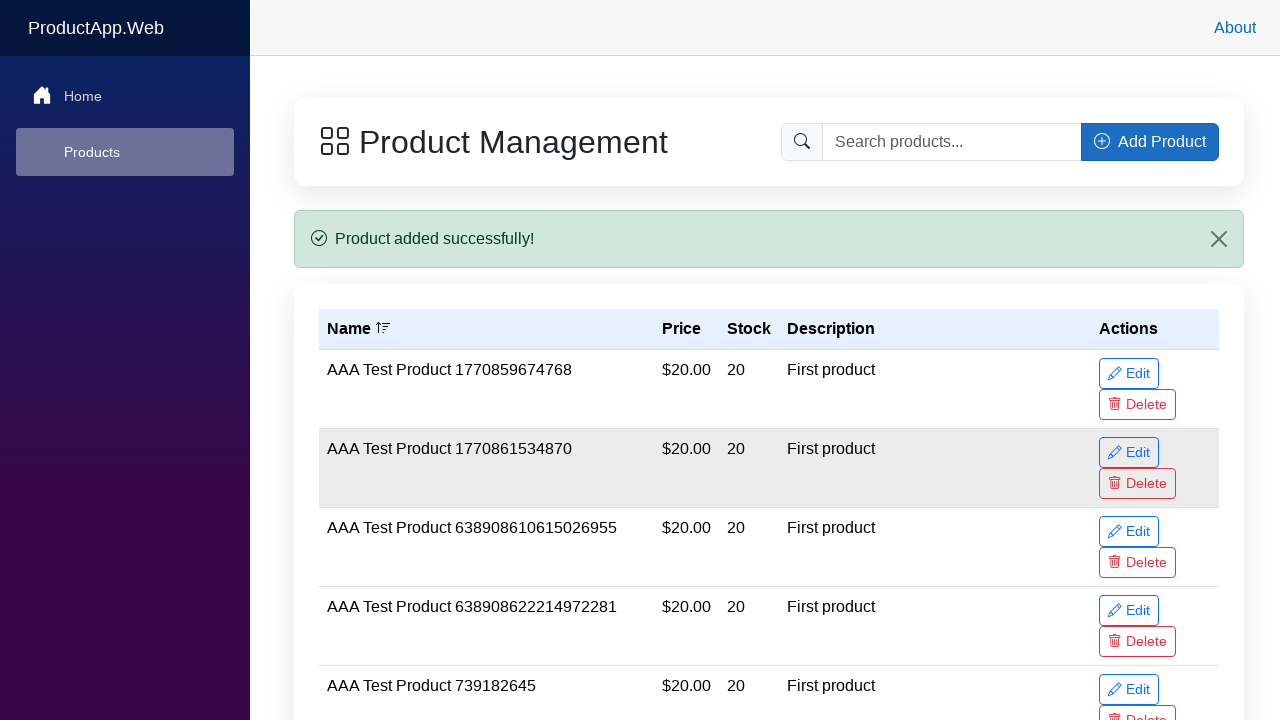

Success alert appeared confirming product was created
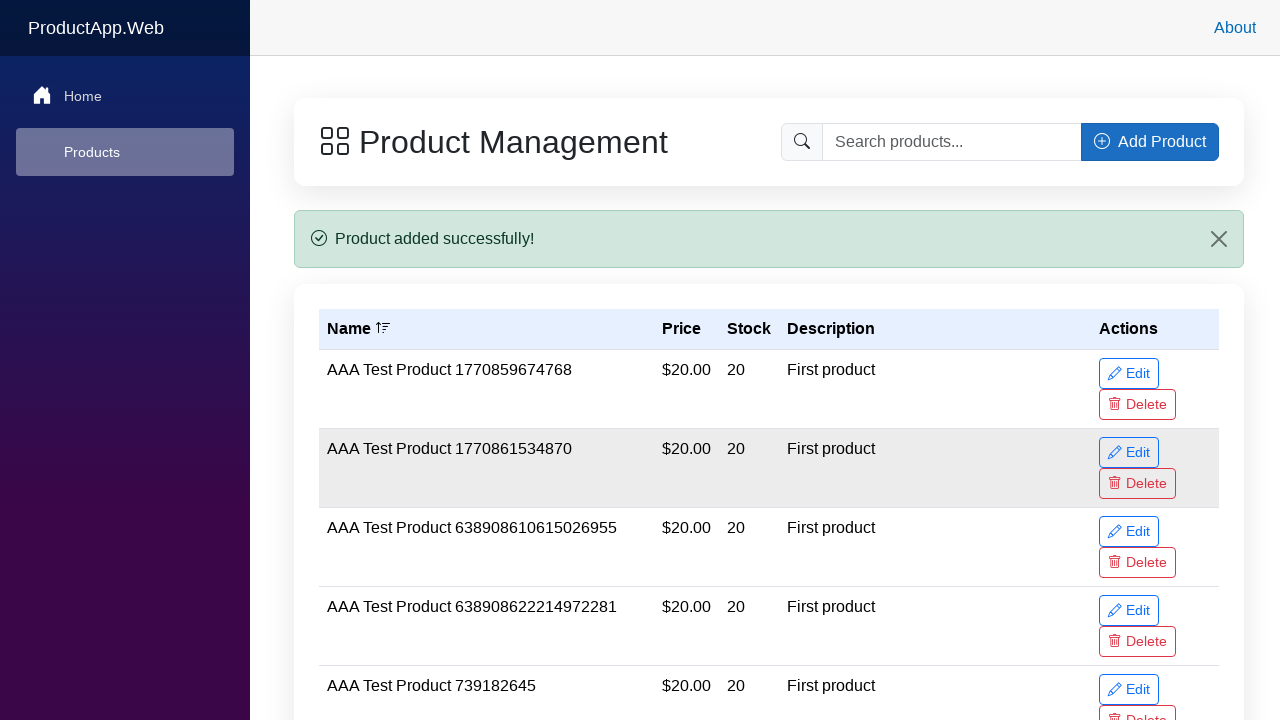

Located table row for product 'Delete Test Product 1772483530204'
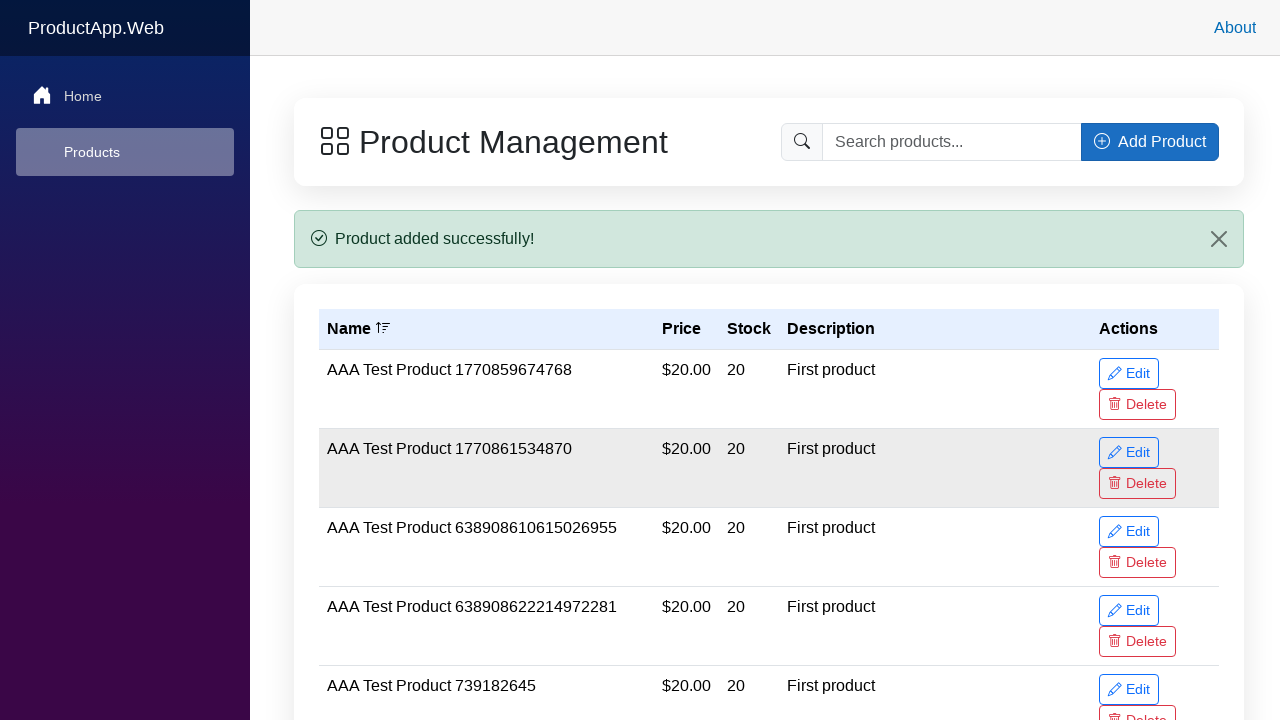

Clicked Delete button for the test product at (1138, 360) on tr:has(td:text('Delete Test Product 1772483530204')) >> button:has-text('Delete'
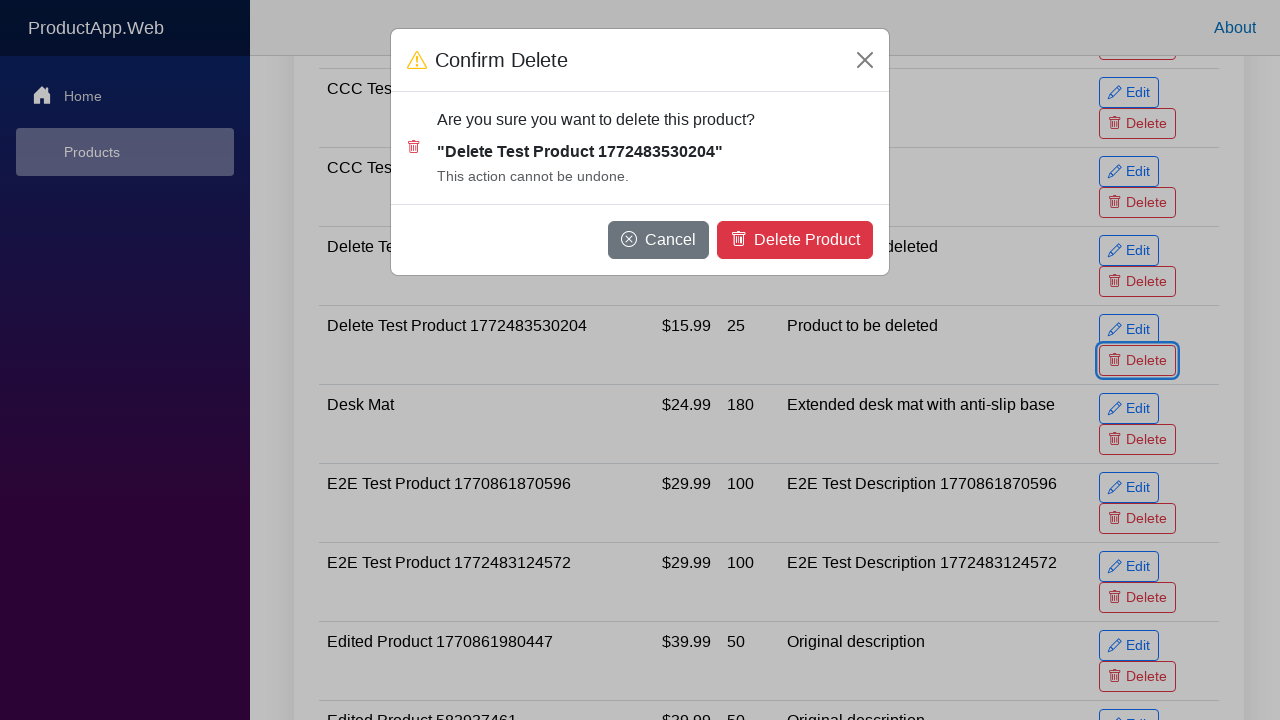

Delete confirmation modal appeared
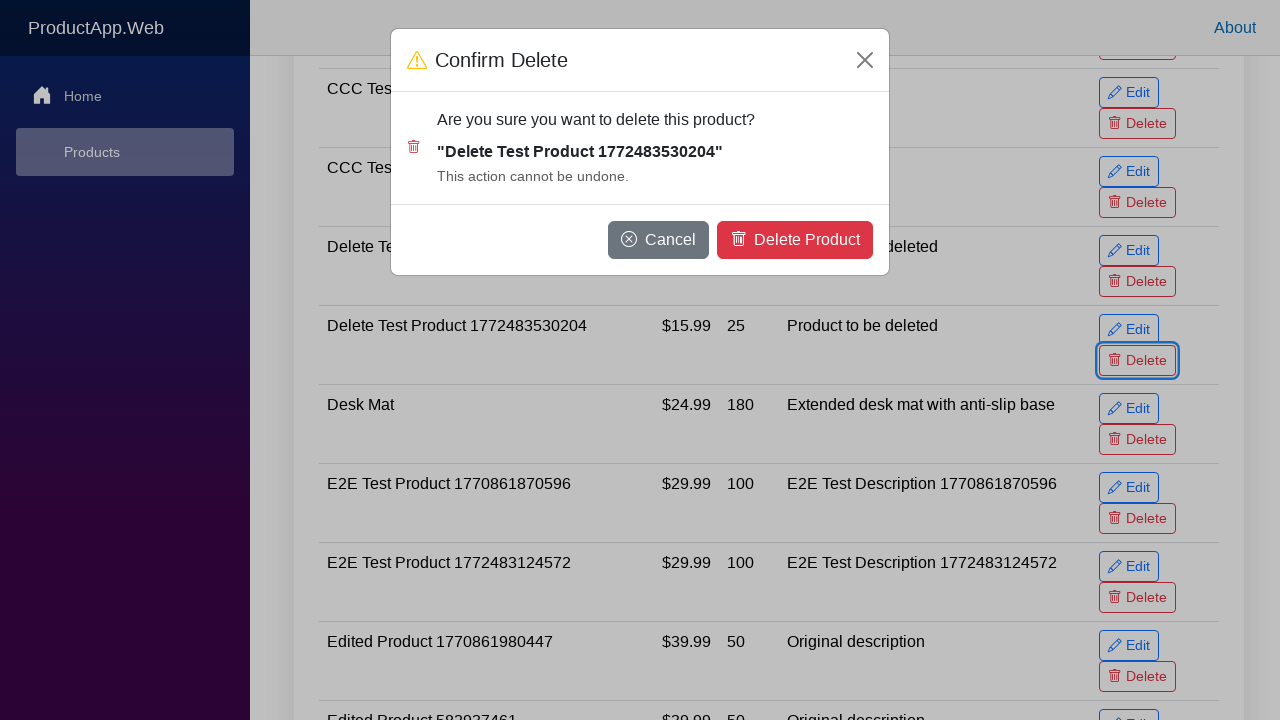

Clicked 'Delete Product' button in confirmation modal at (795, 240) on .modal-footer button.btn-danger:has-text('Delete Product')
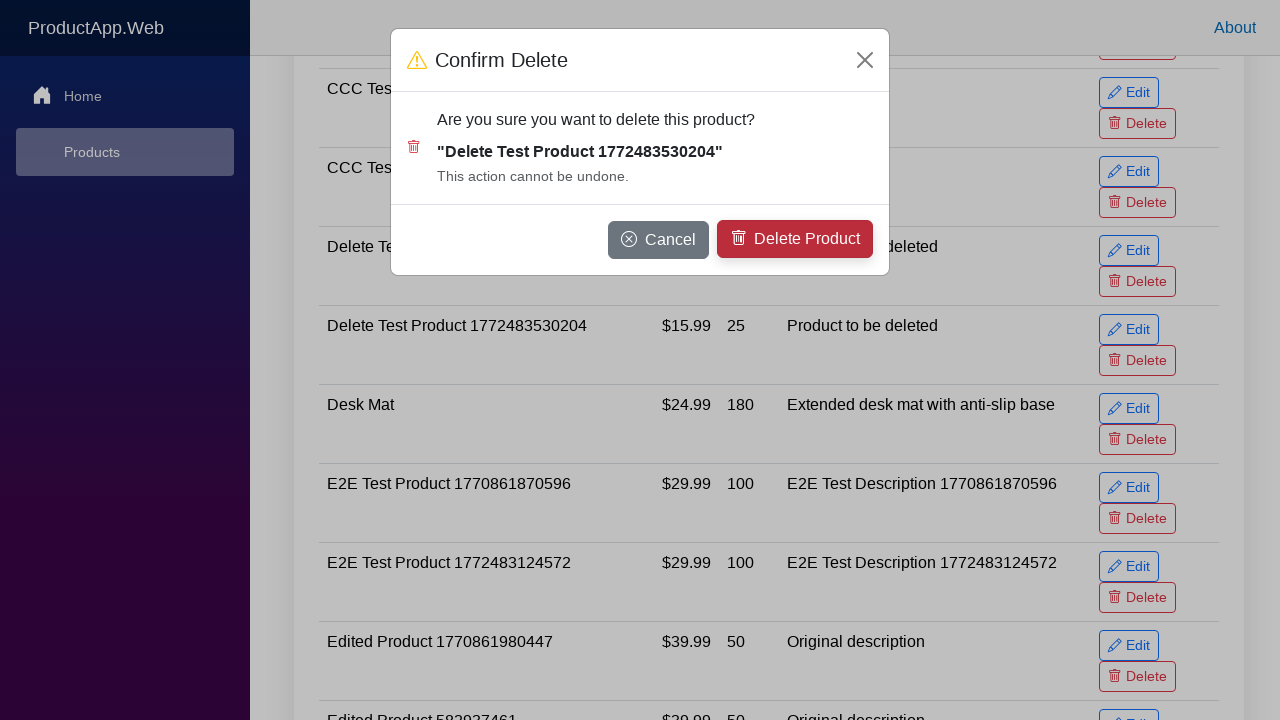

Delete confirmation modal closed
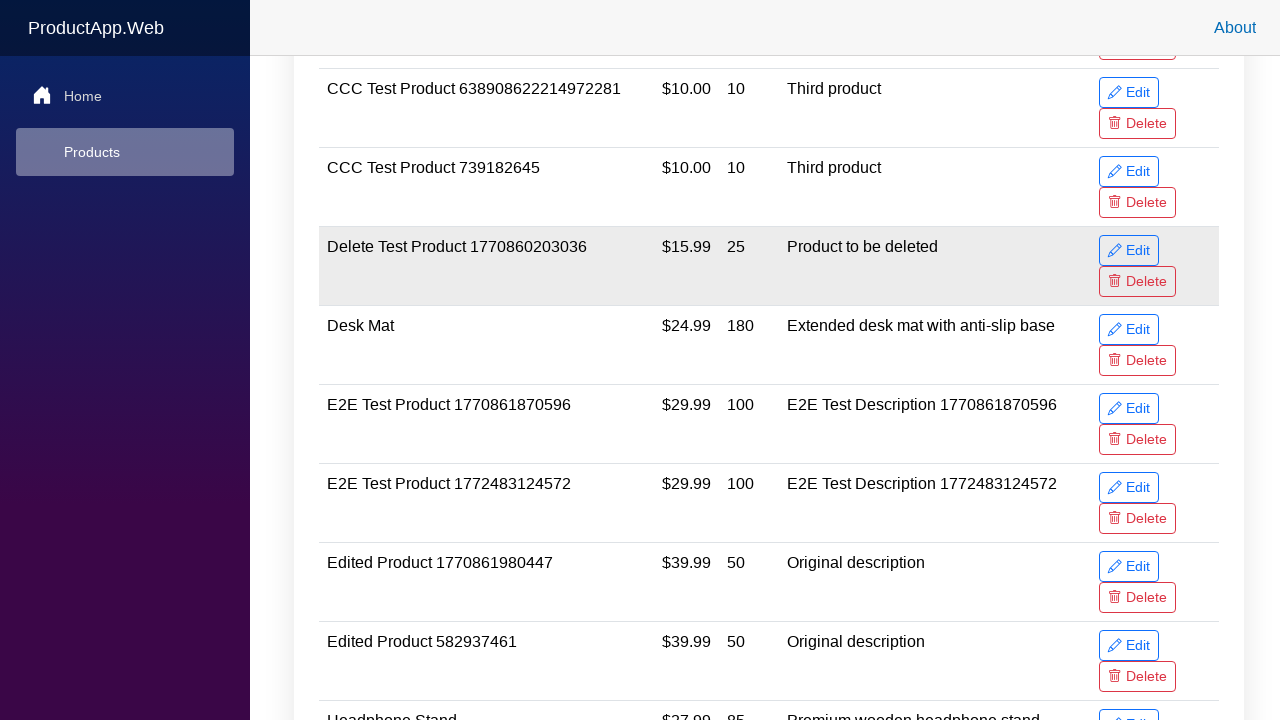

Success alert appeared confirming product was deleted
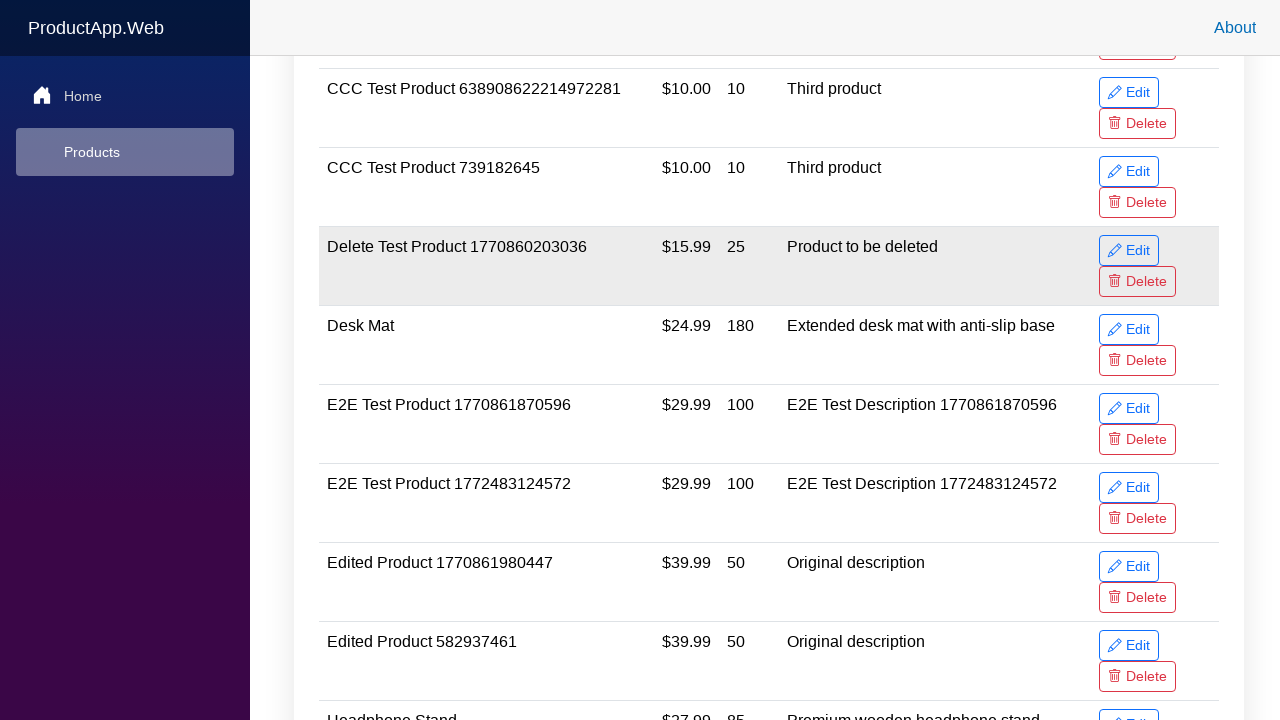

Verified product 'Delete Test Product 1772483530204' no longer appears in table
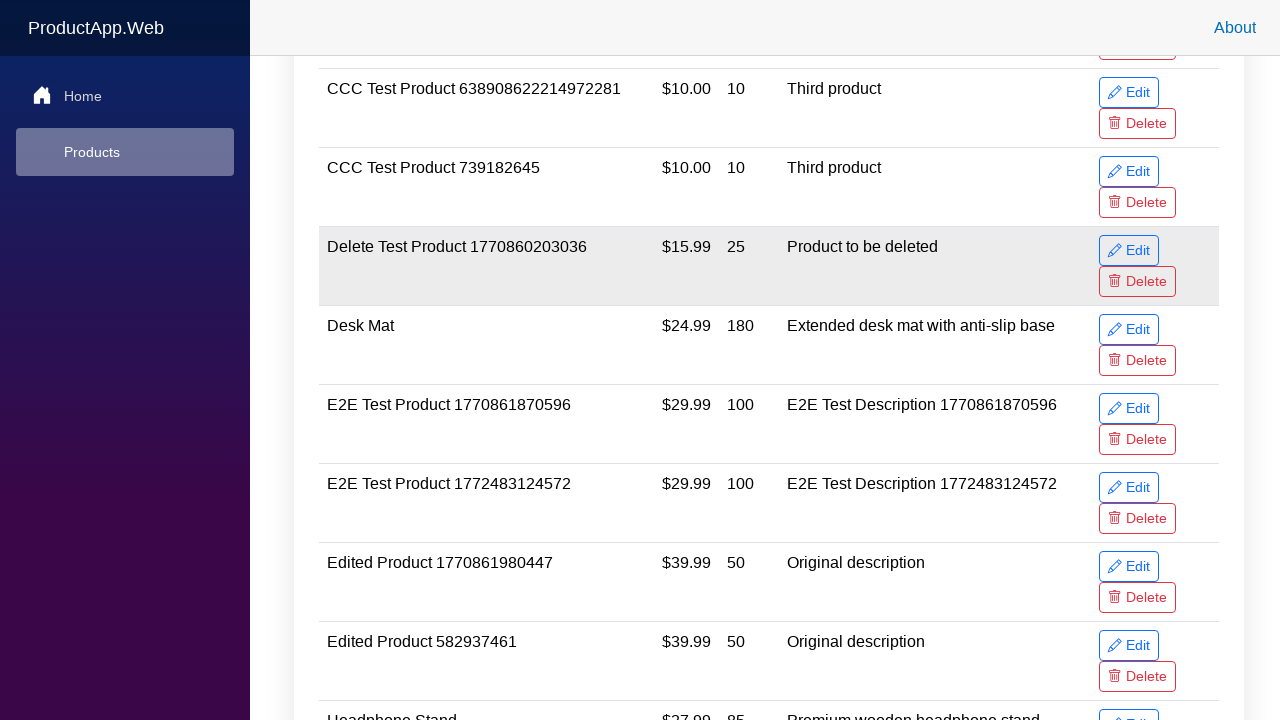

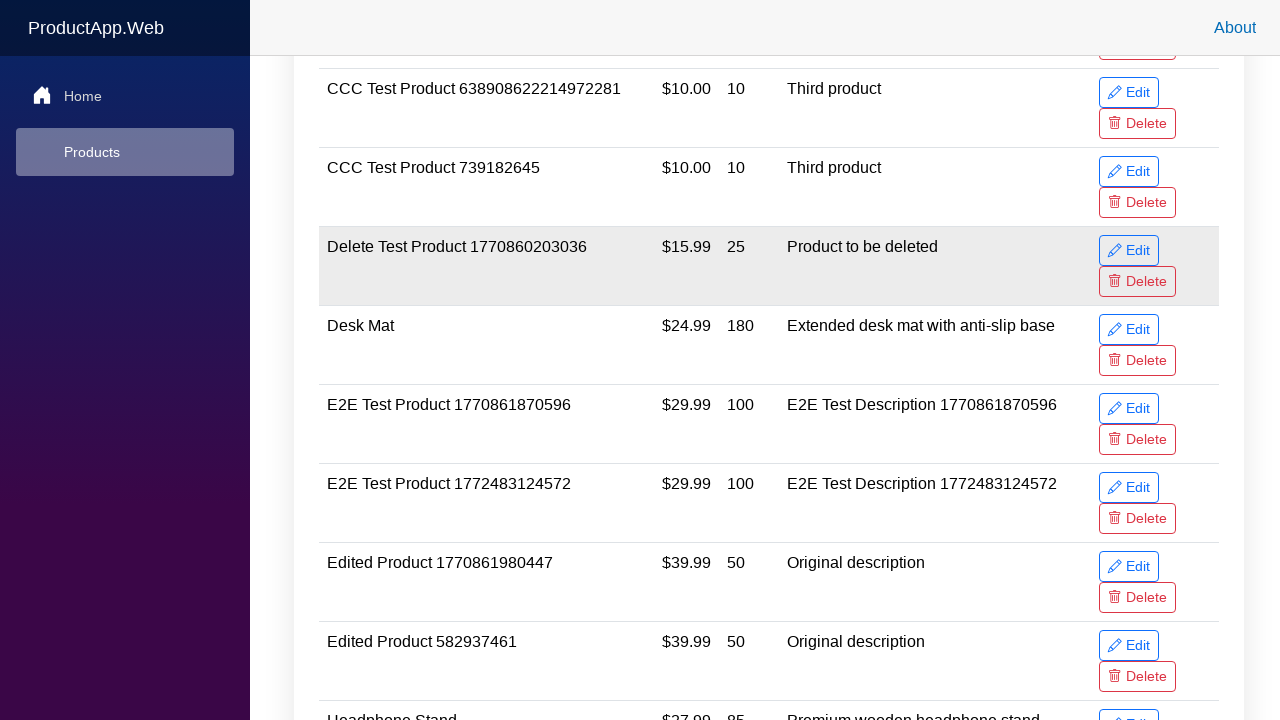